Tests dynamic loading page where a hidden element becomes visible after clicking start button, verifying the "Hello World!" text appears

Starting URL: http://the-internet.herokuapp.com/dynamic_loading/1

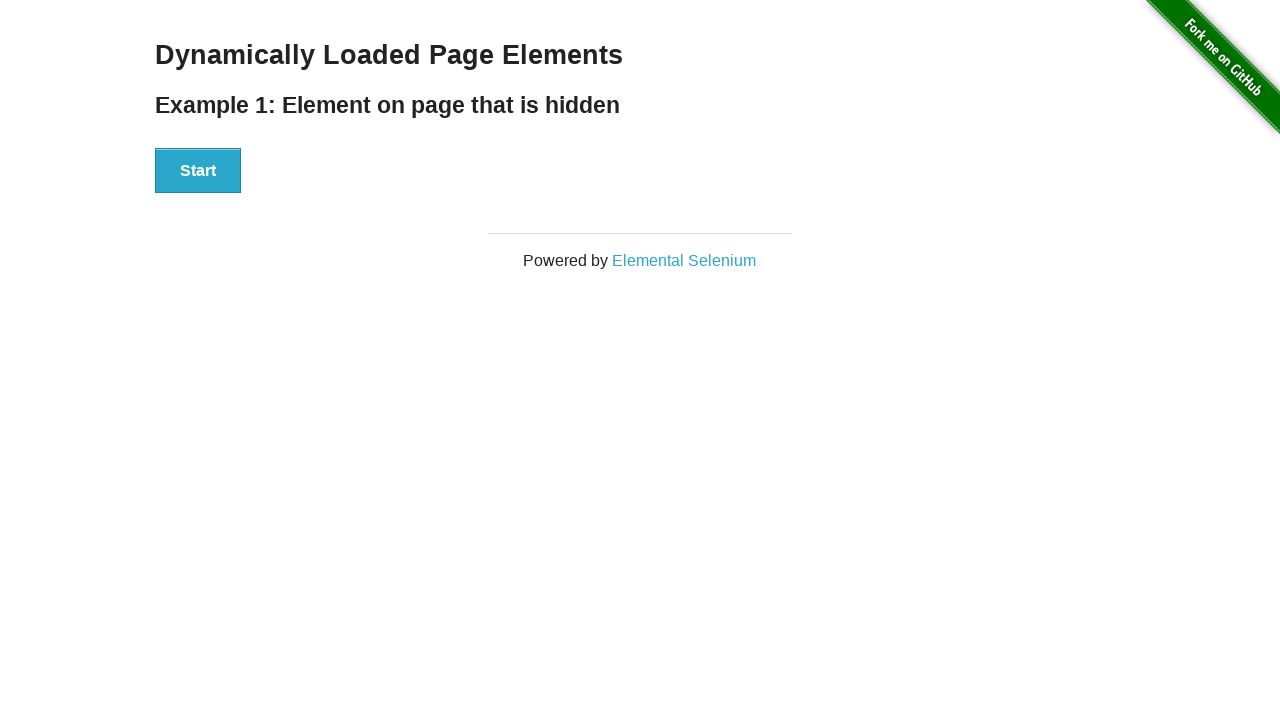

Navigated to dynamic loading page
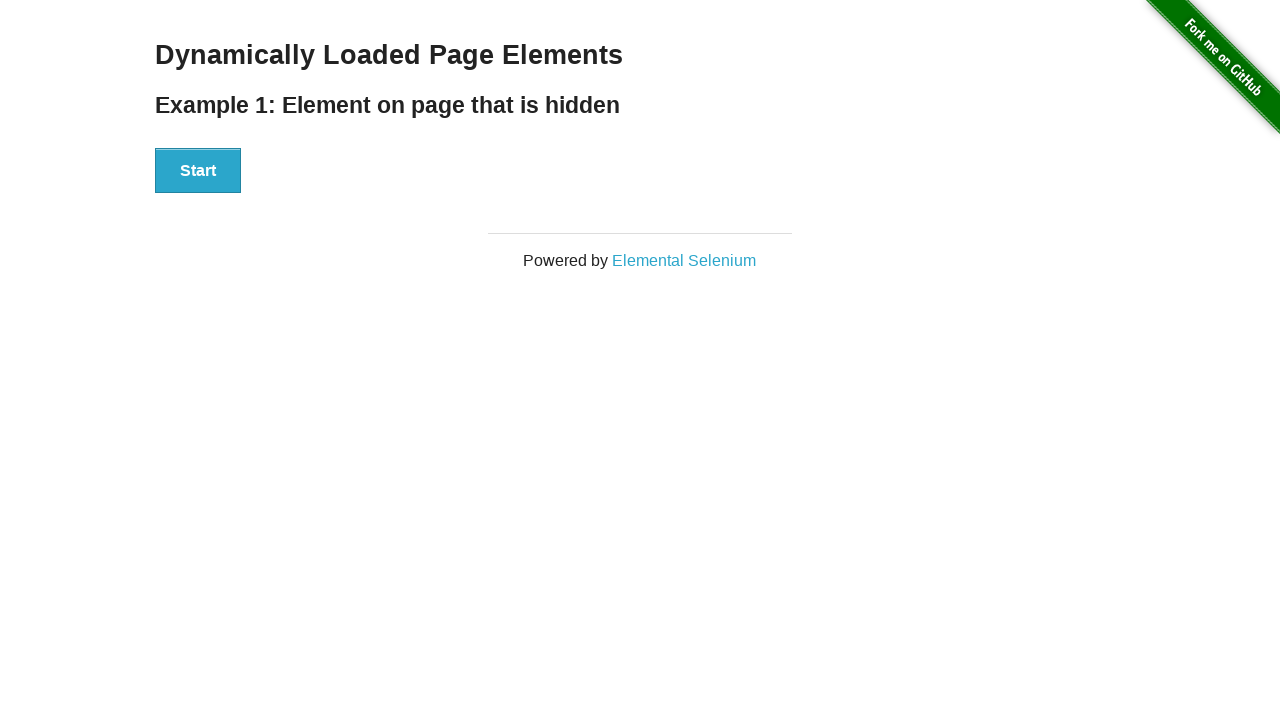

Clicked the start button at (198, 171) on #start button
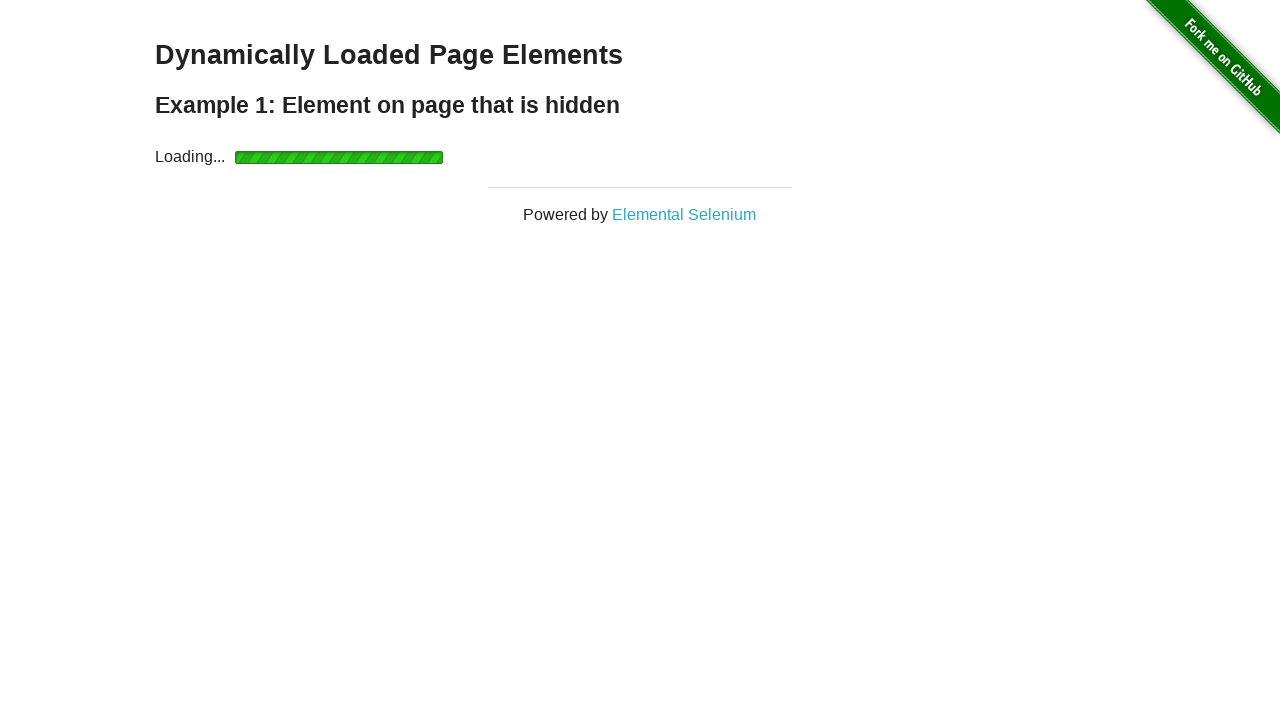

Hidden element became visible after implicit wait
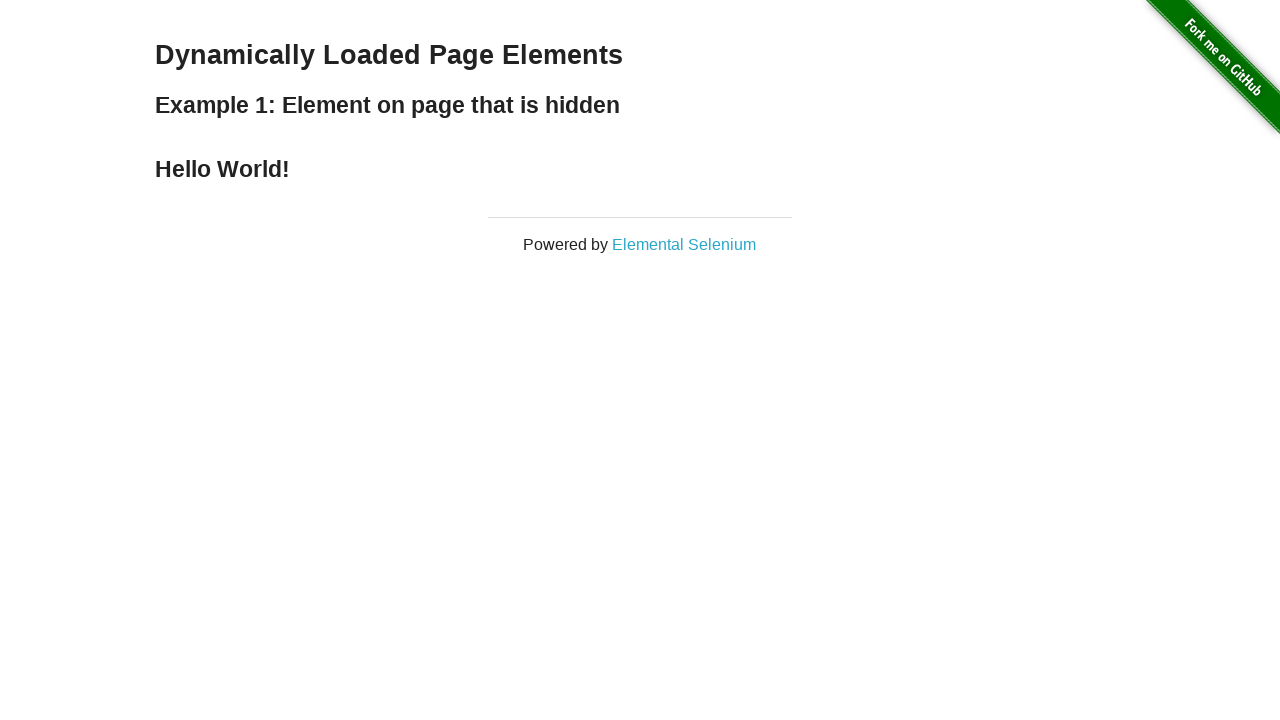

Verified 'Hello World!' text is displayed
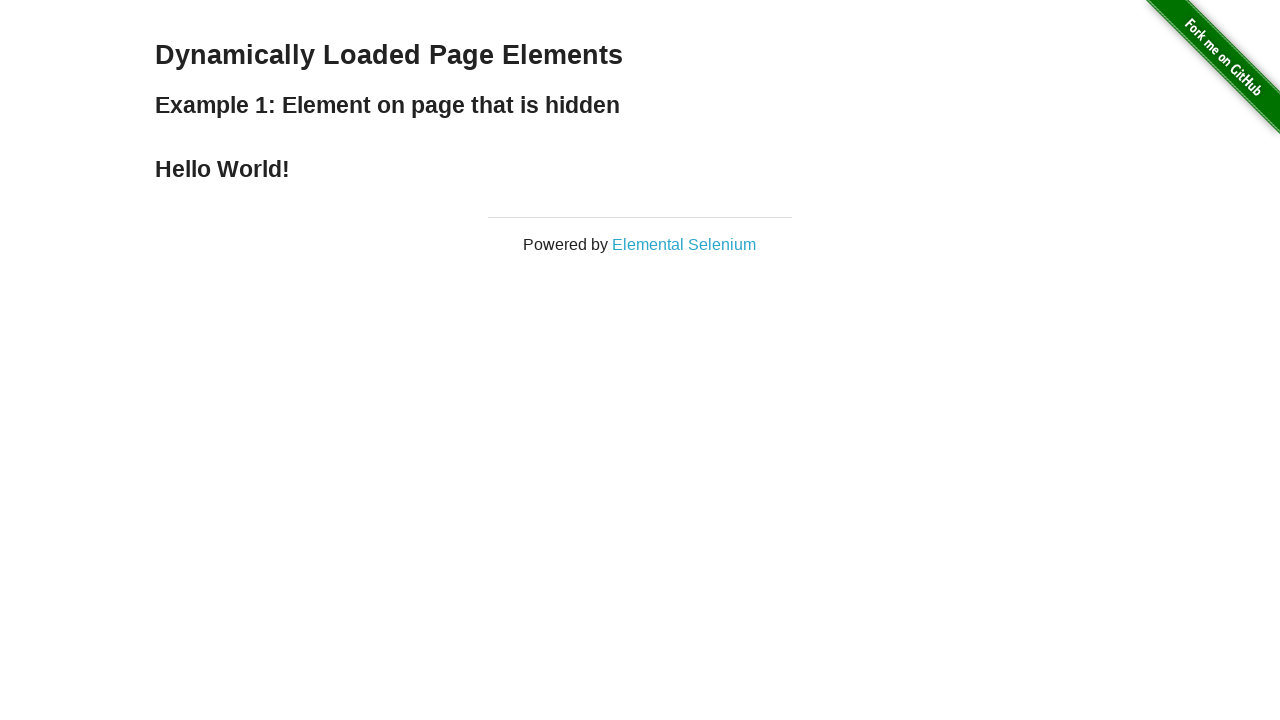

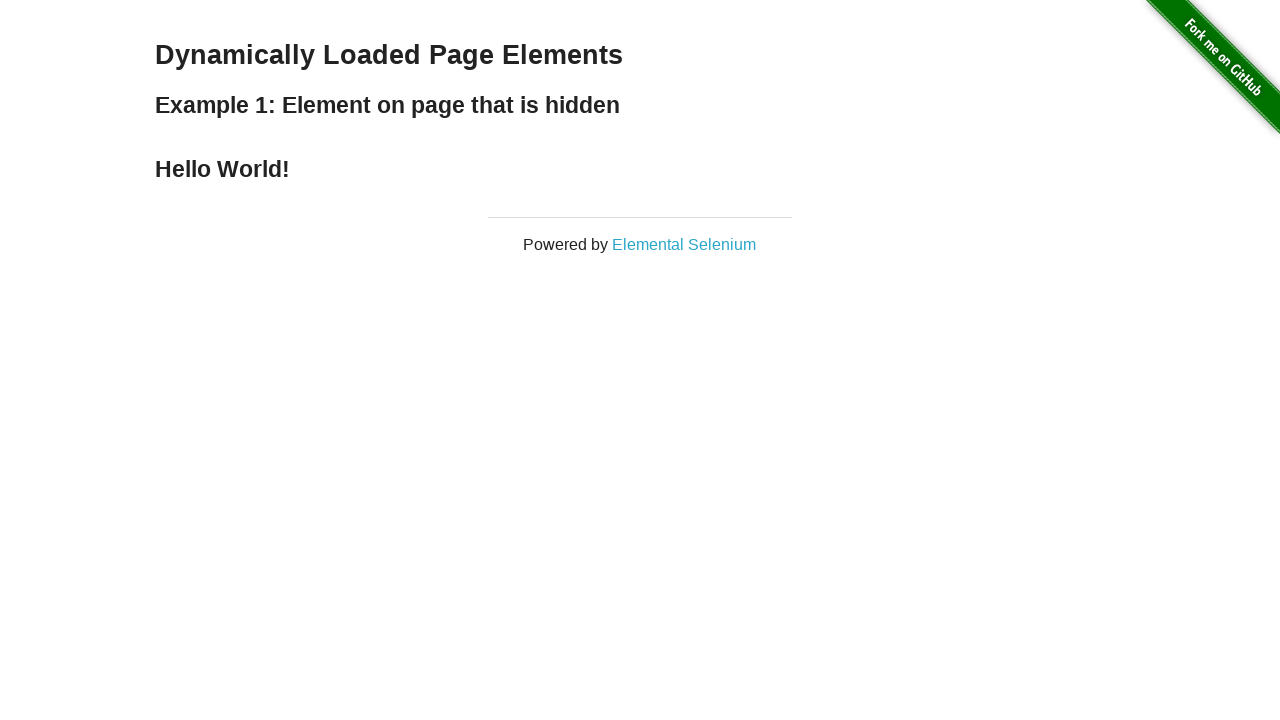